Tests alert dialog by clicking button to trigger alert, getting text, and accepting it

Starting URL: https://kitchen.applitools.com/ingredients/alert

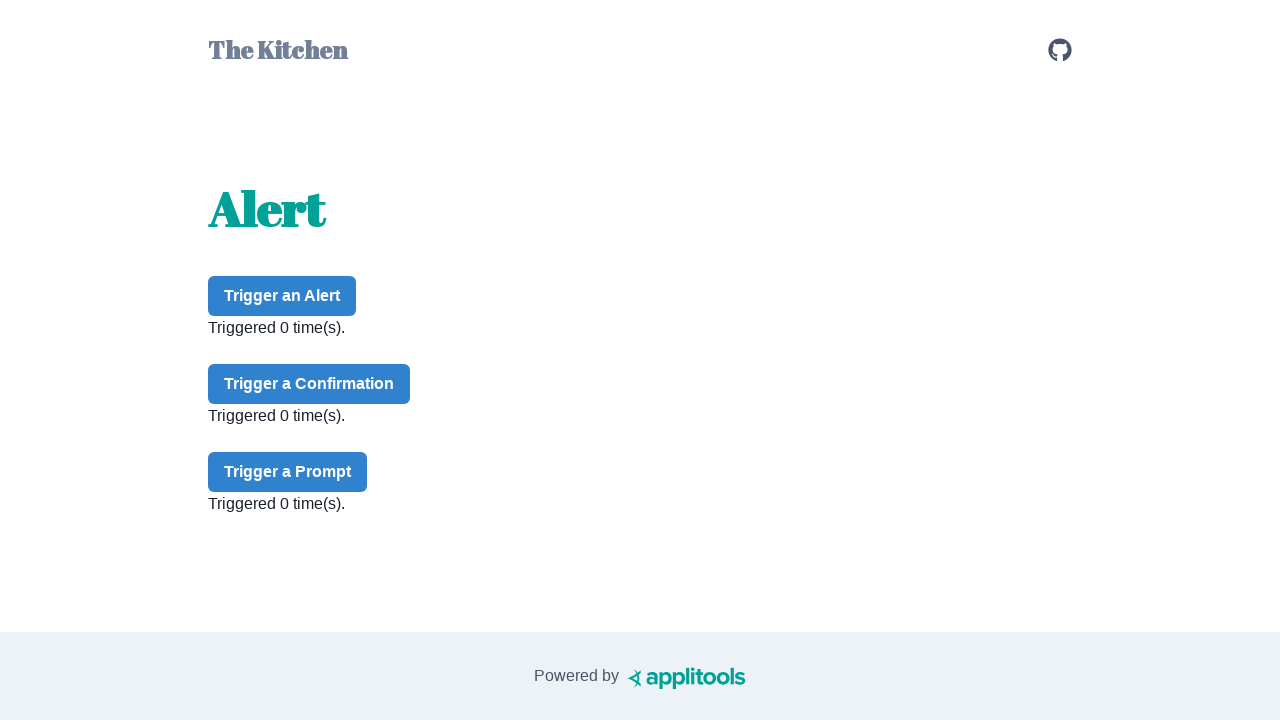

Set up dialog handler to accept alerts
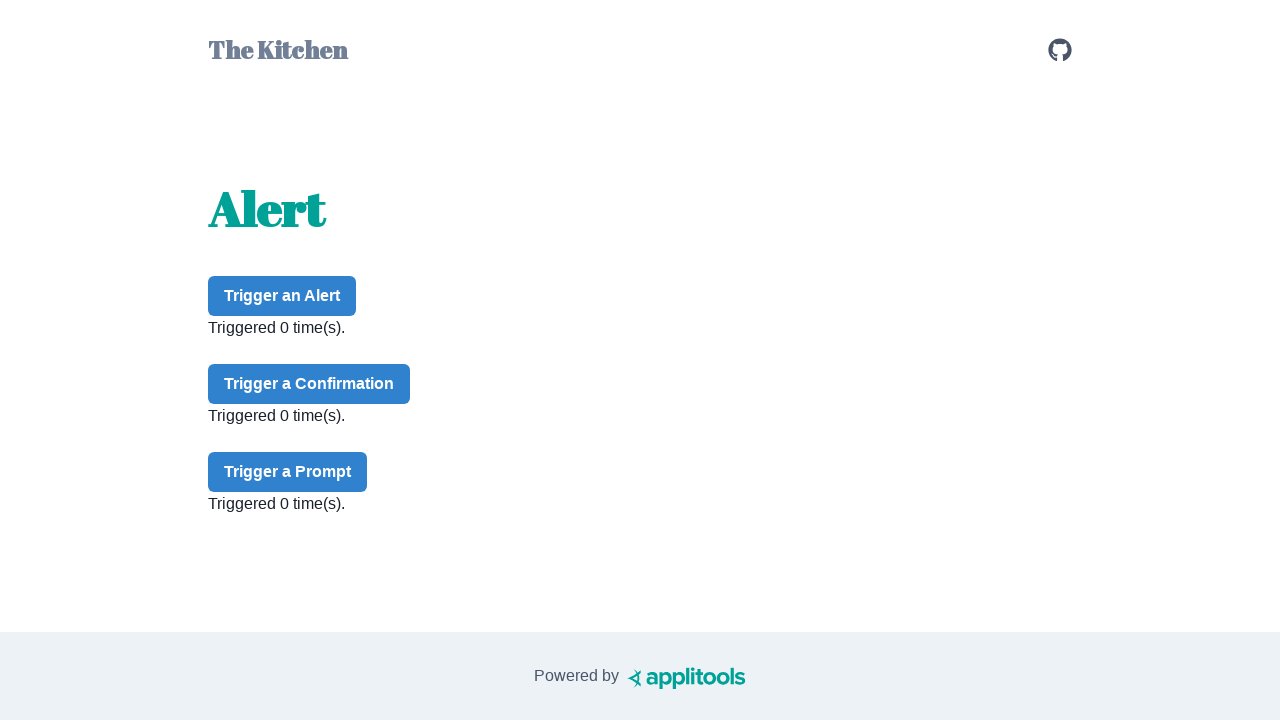

Clicked alert button to trigger alert dialog at (282, 296) on #alert-button
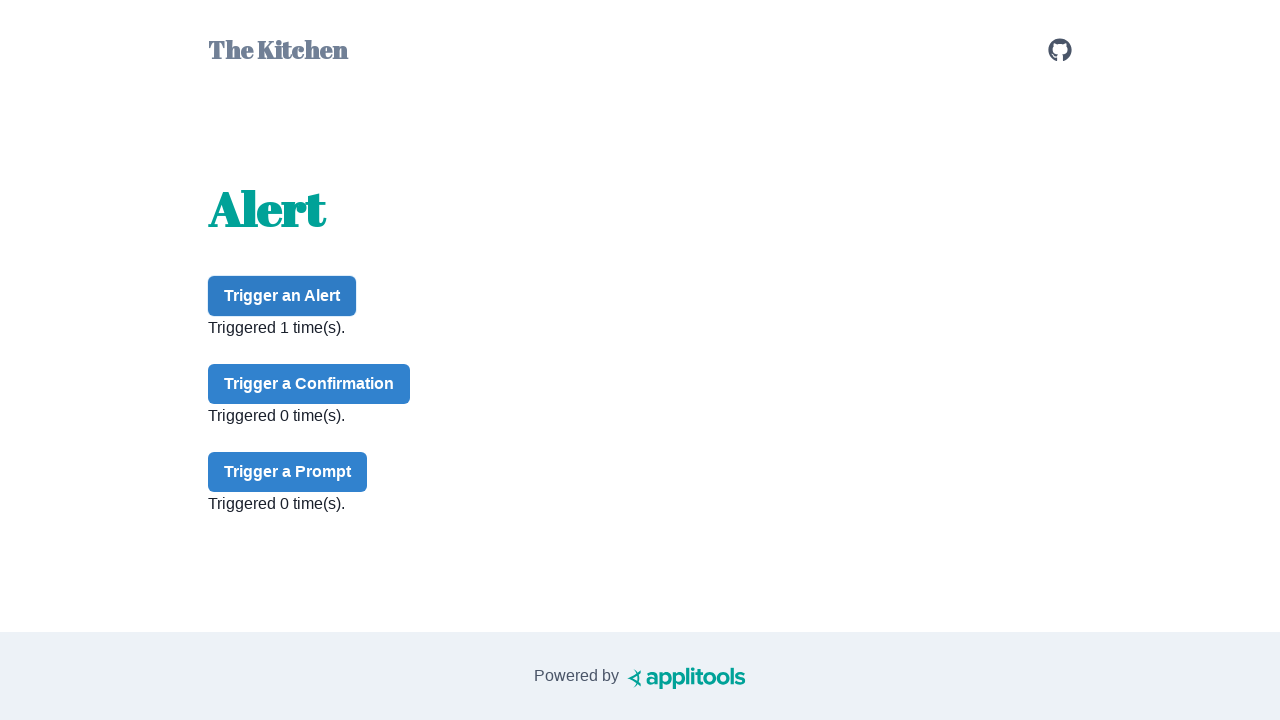

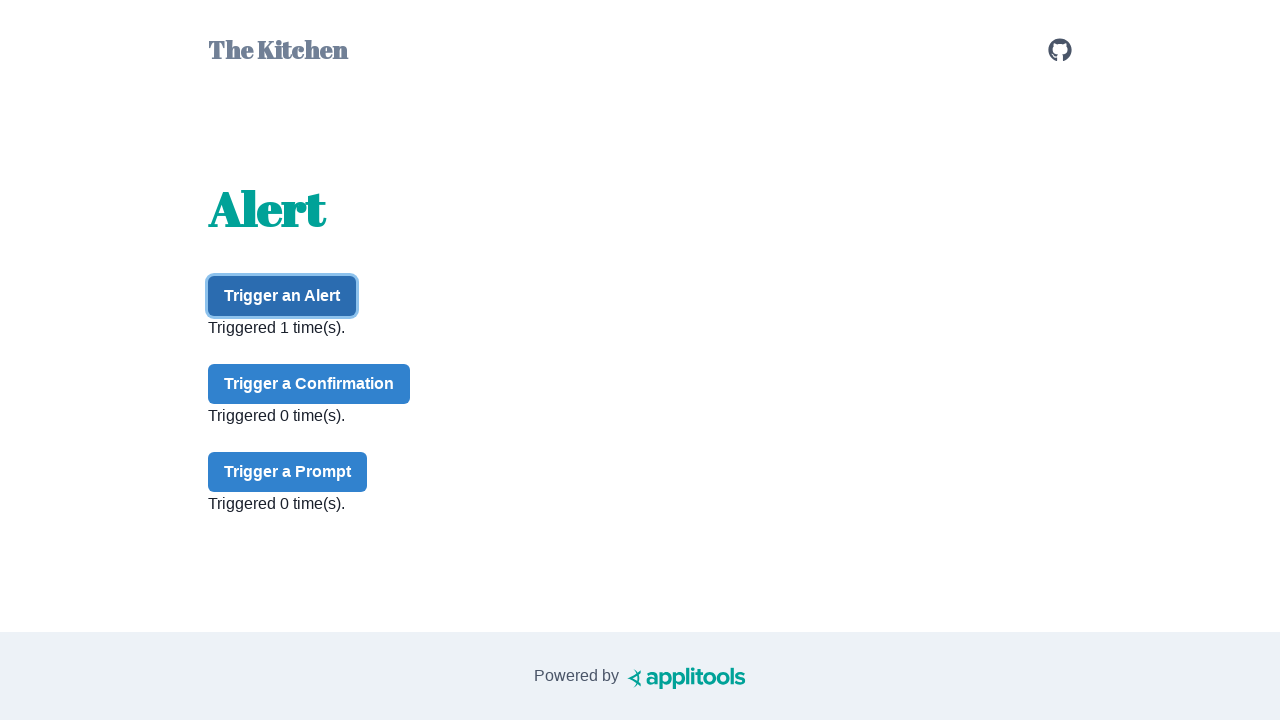